Tests filling a form field by name attribute

Starting URL: https://www.automationtesting.co.uk/contactForm.html

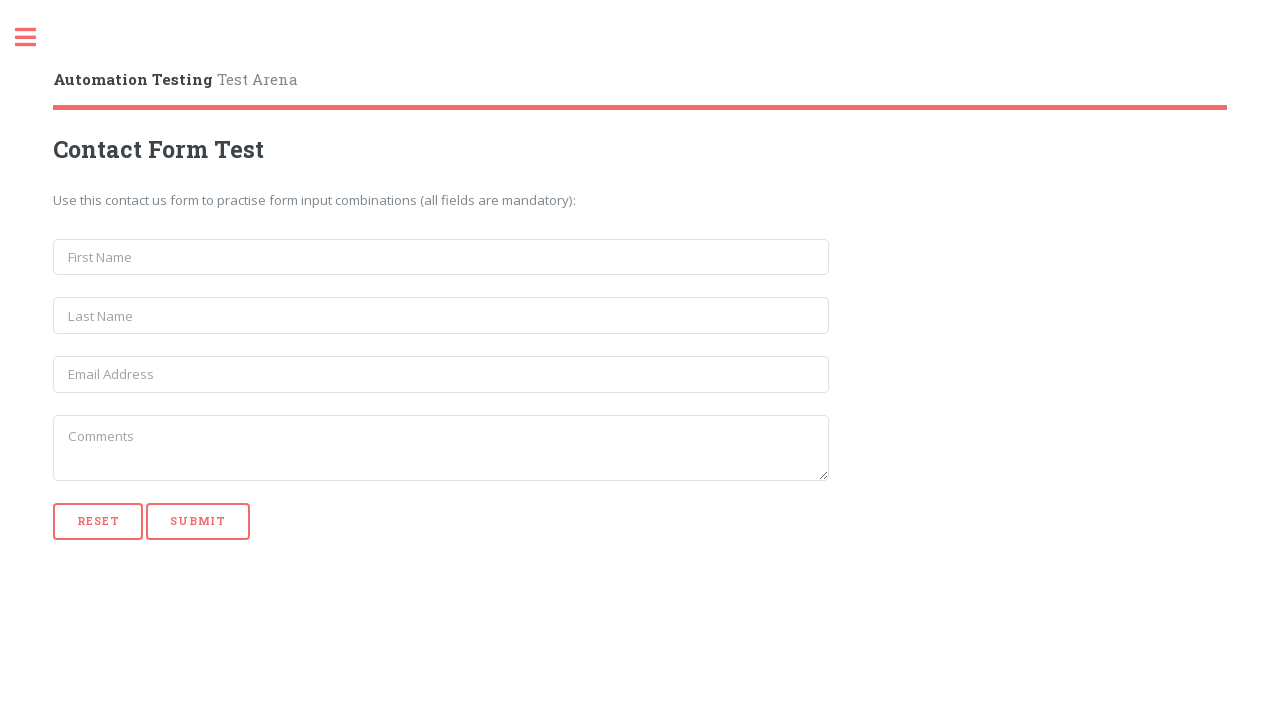

Filled first name field with 'Alex' using name attribute on [name='first_name']
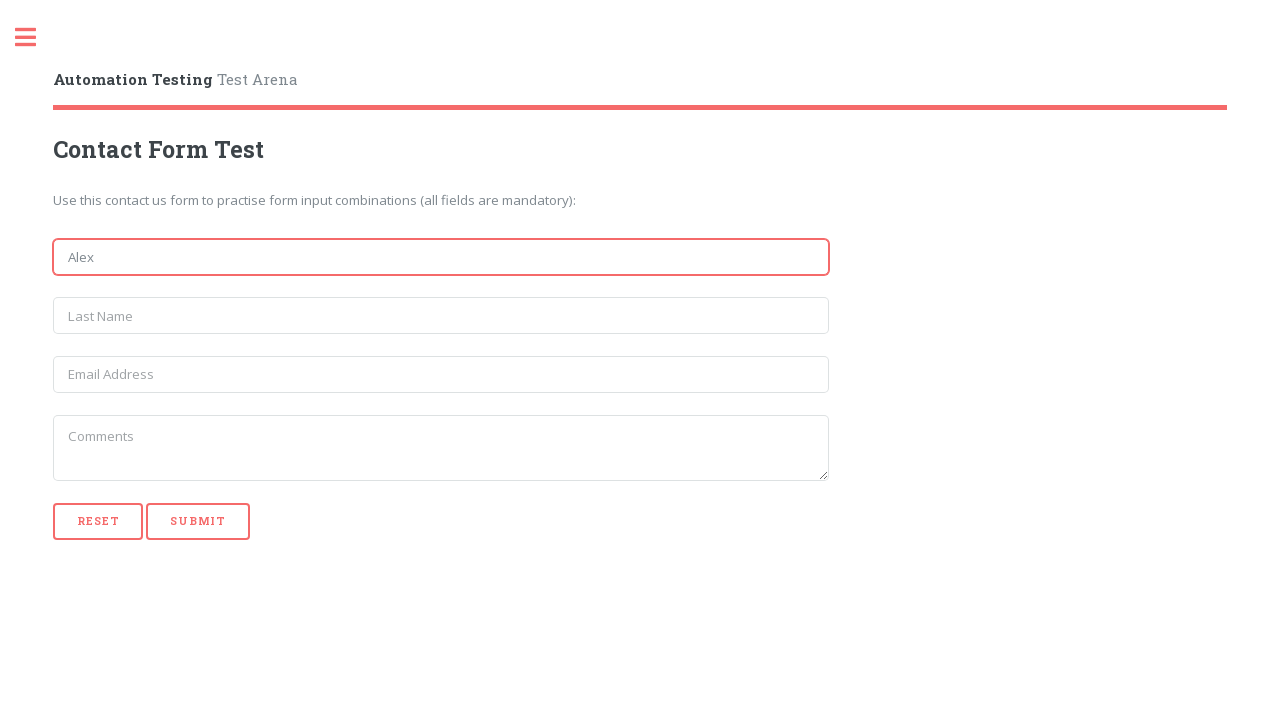

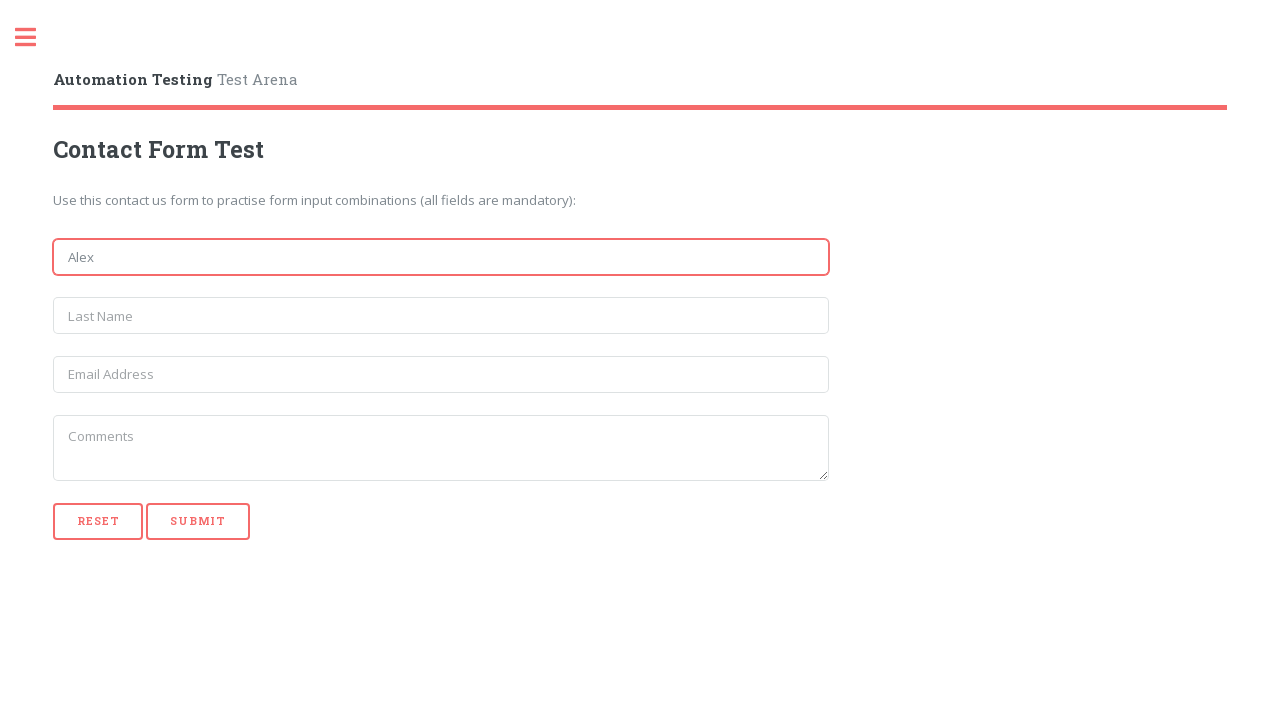